Tests that clicking the submit button without filling in any fields displays an error message about incomplete input

Starting URL: http://www.99-bottles-of-beer.net/submitnewlanguage.html

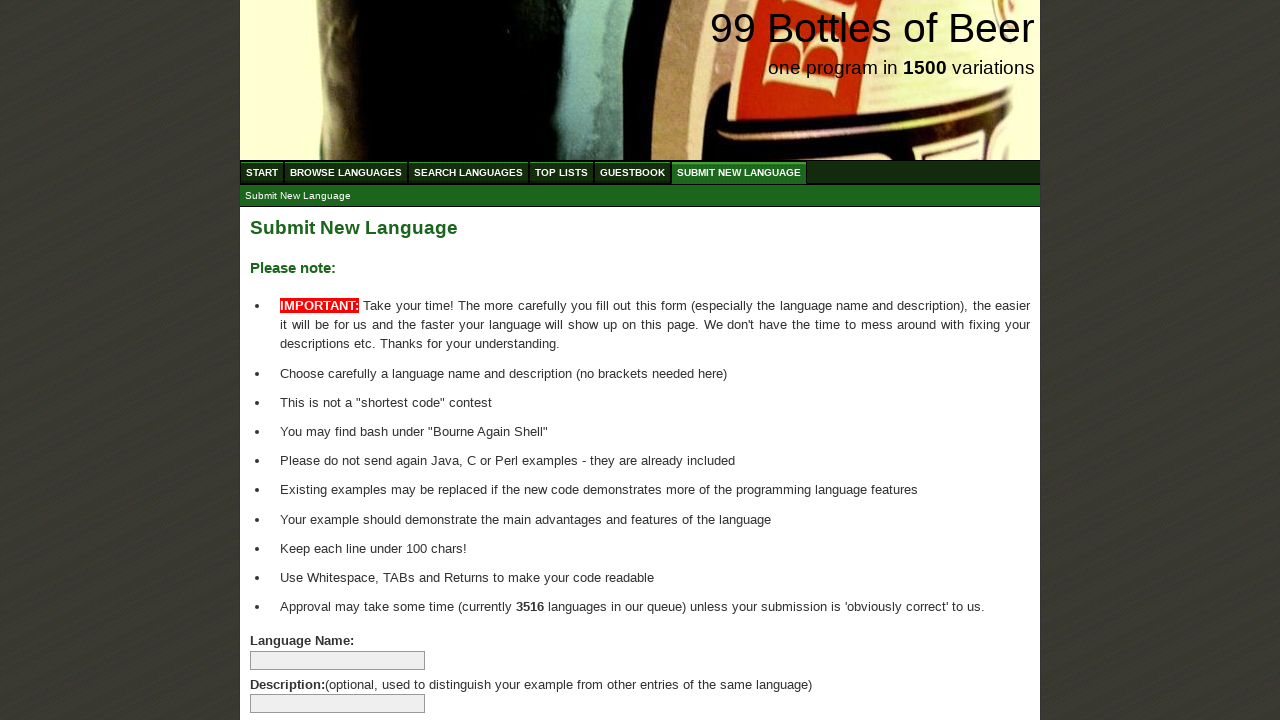

Navigated to submit new language page
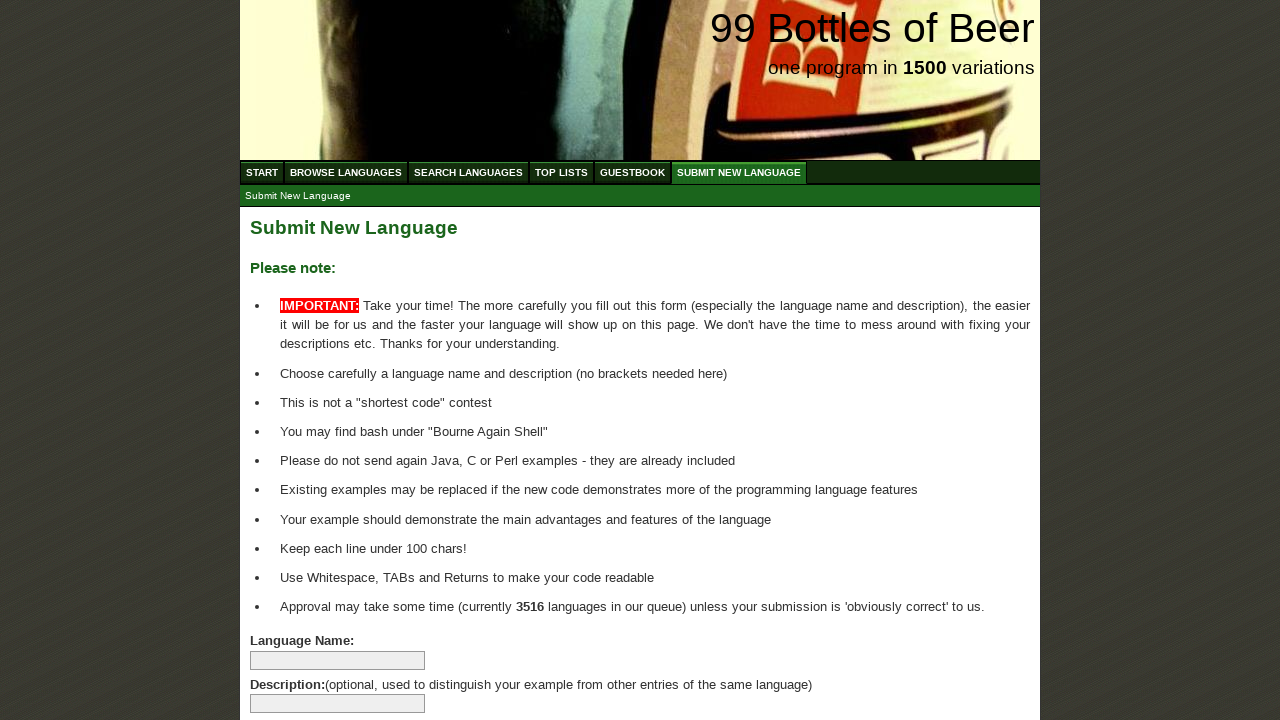

Clicked submit button without filling any fields at (294, 665) on input[name='submitlanguage']
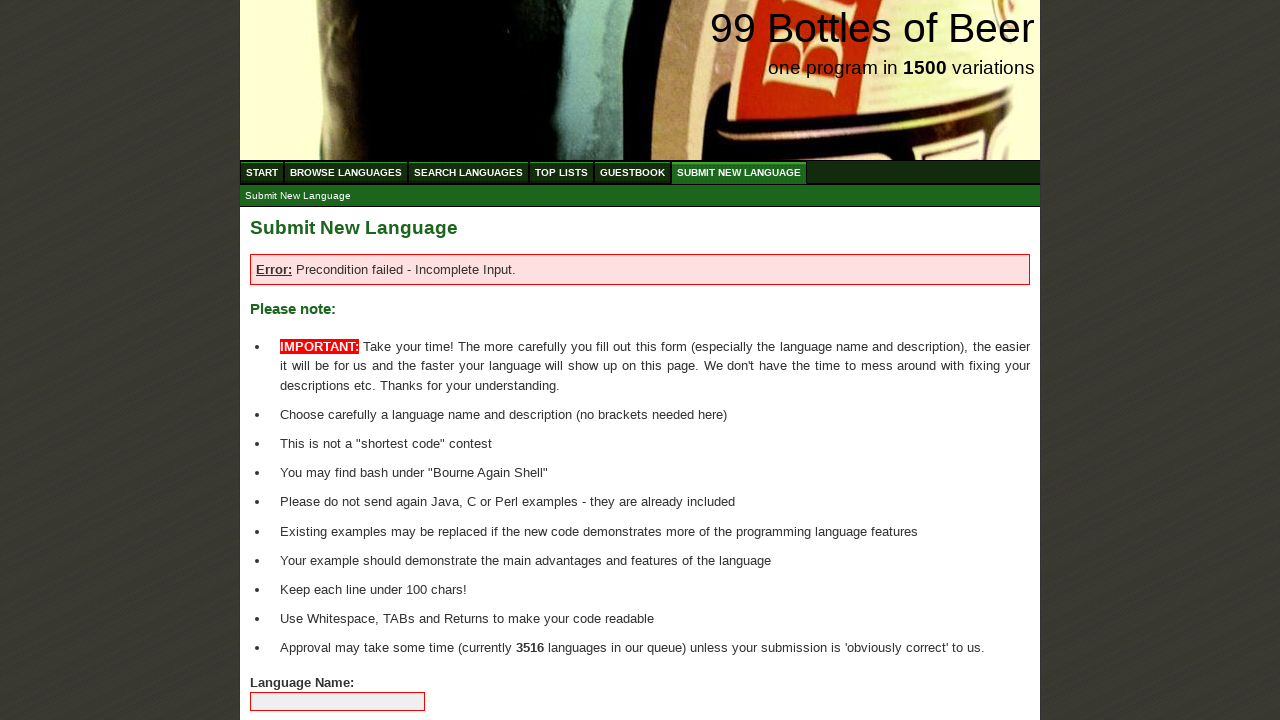

Error message appeared on page
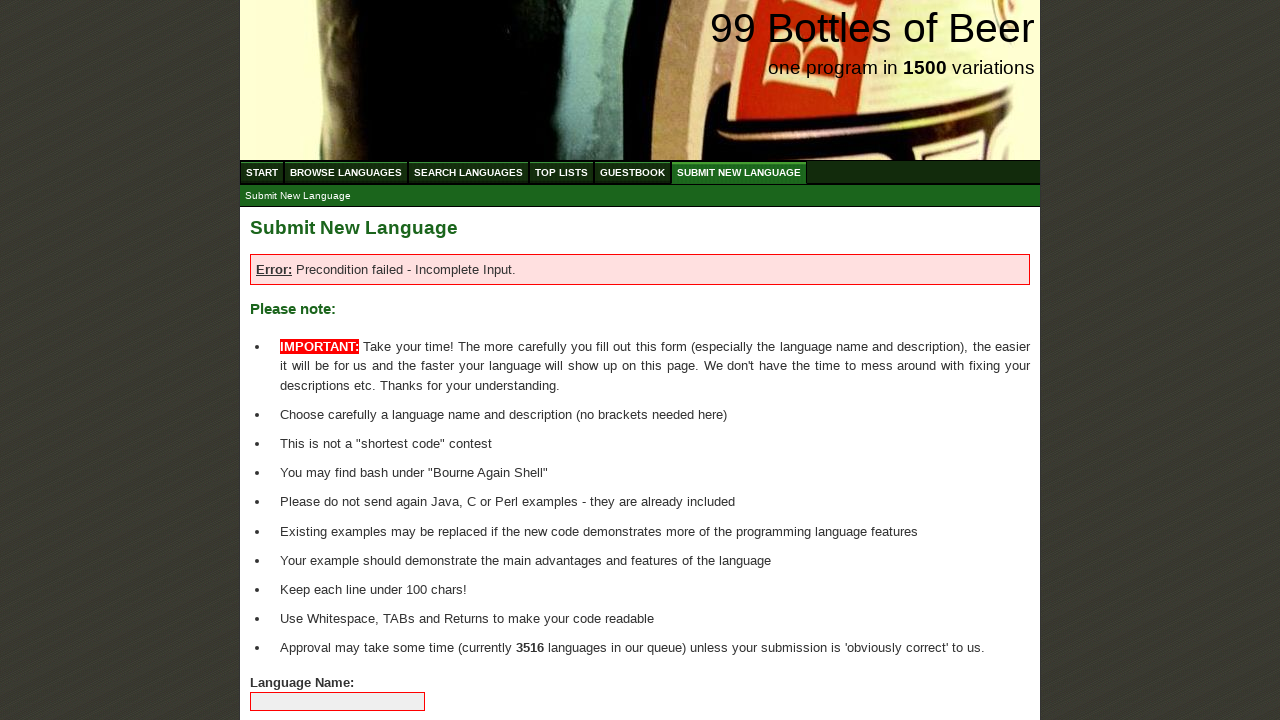

Verified error message text: 'Error: Precondition failed - Incomplete Input.'
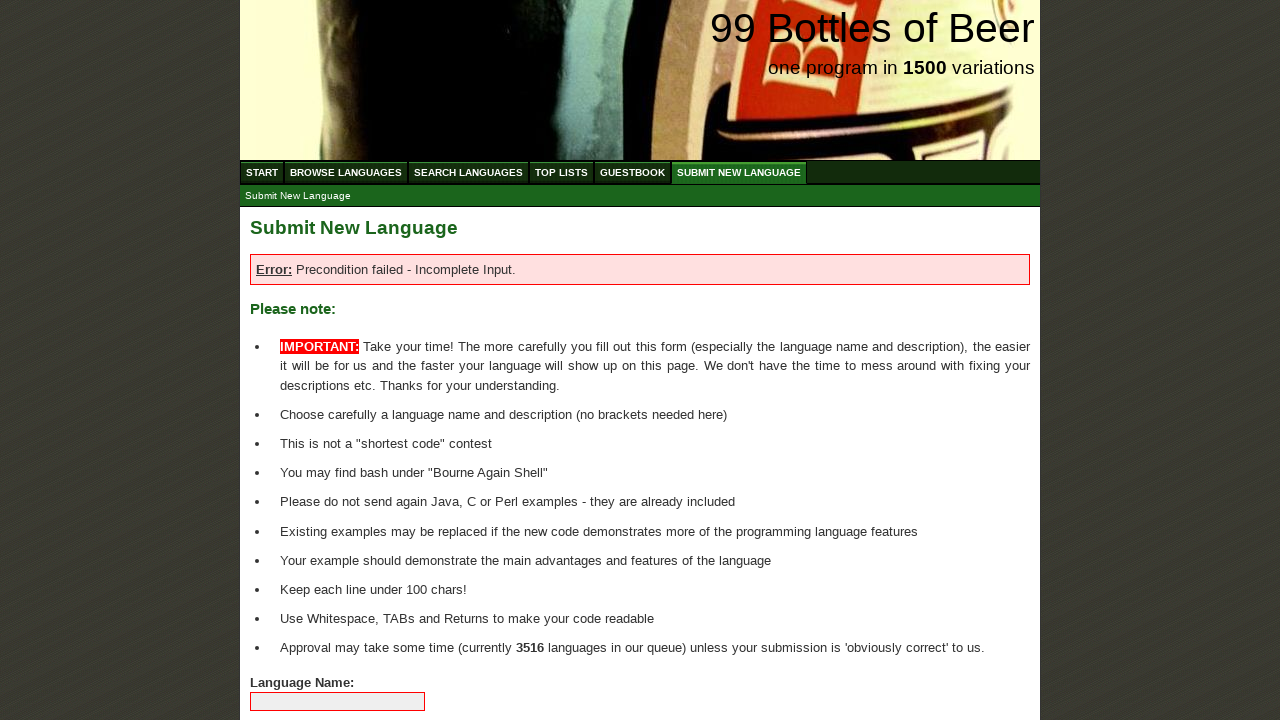

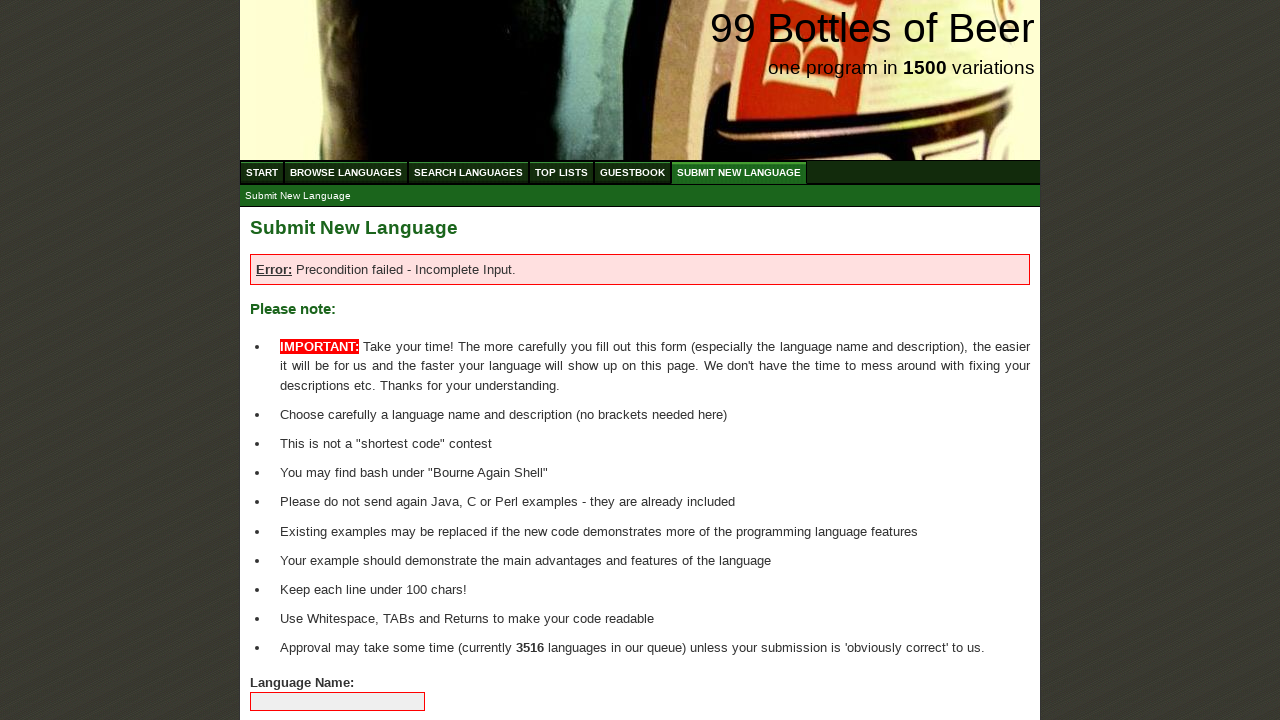